Tests a demo page by filling an input field with text and clicking a button

Starting URL: https://seleniumbase.io/demo_page

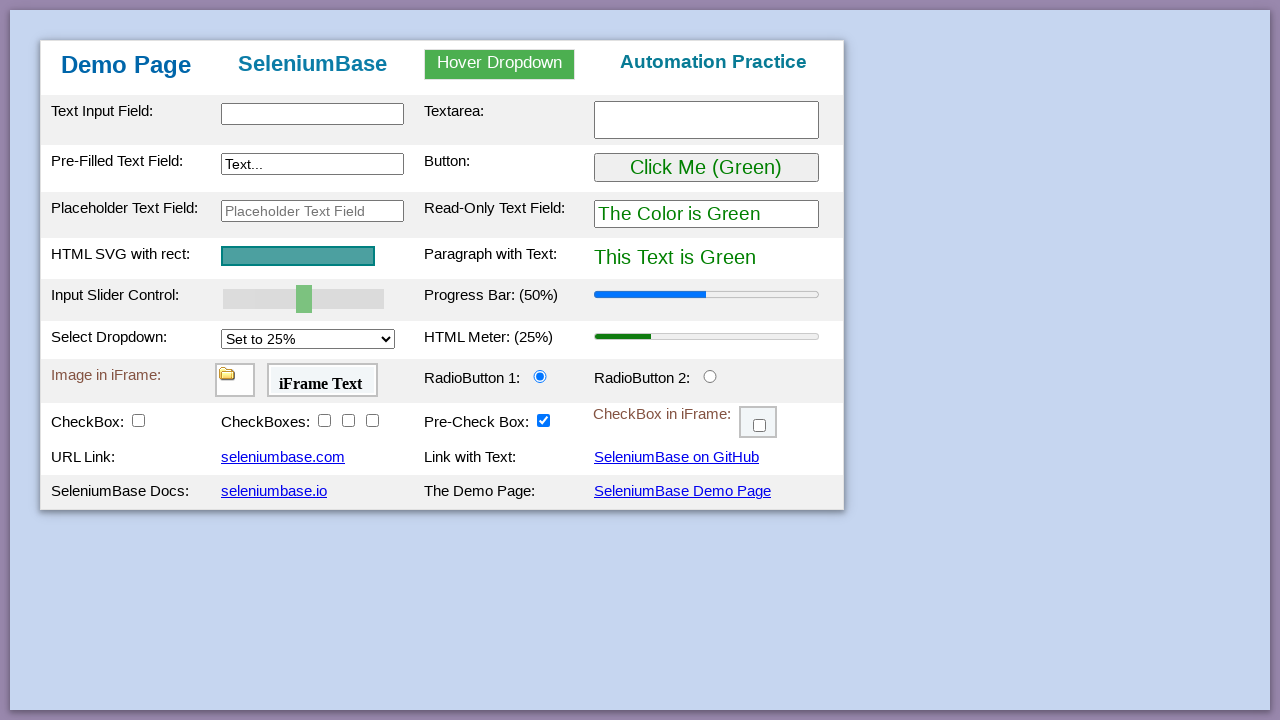

Filled input field with 'Text' on input
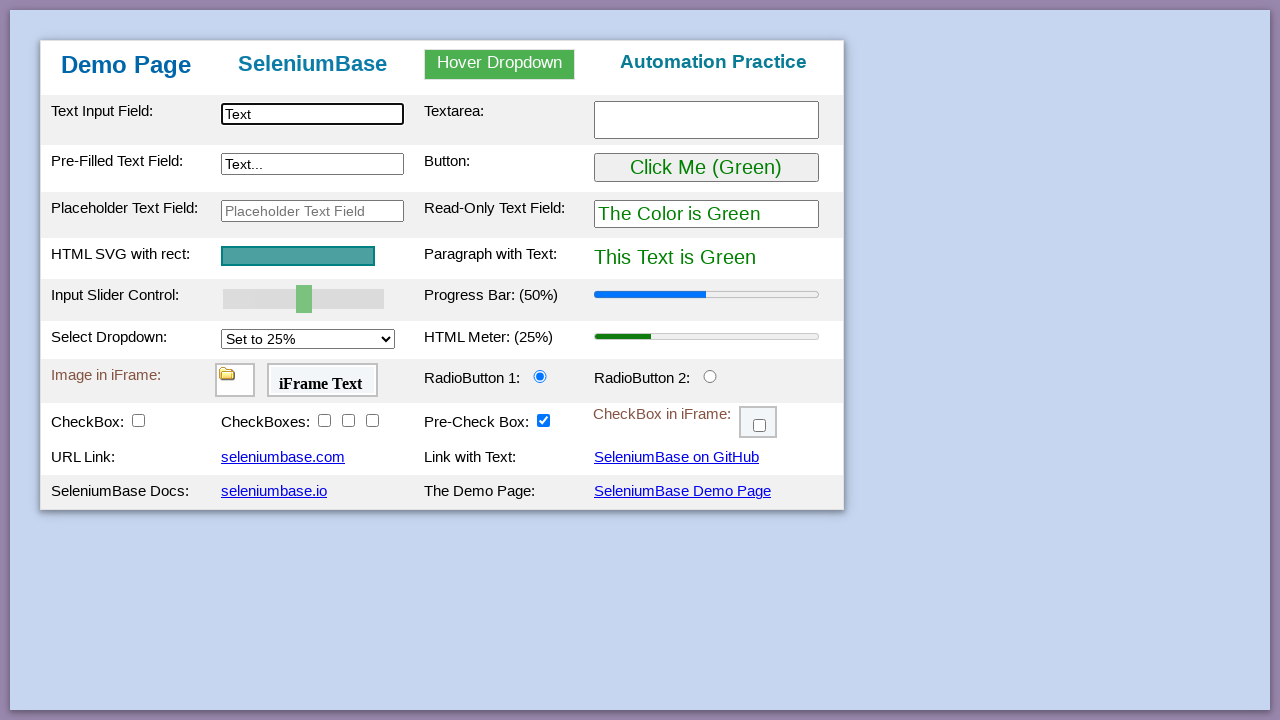

Clicked the button at (706, 168) on button
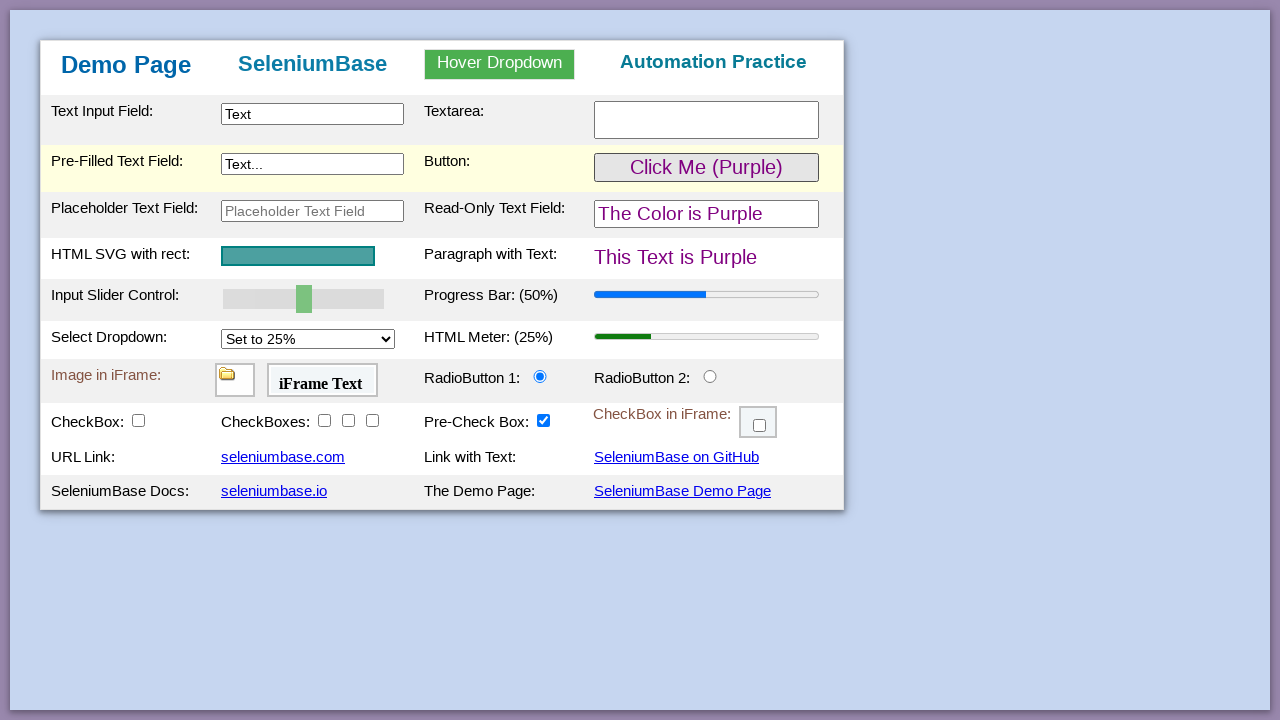

Waited 2 seconds for page updates
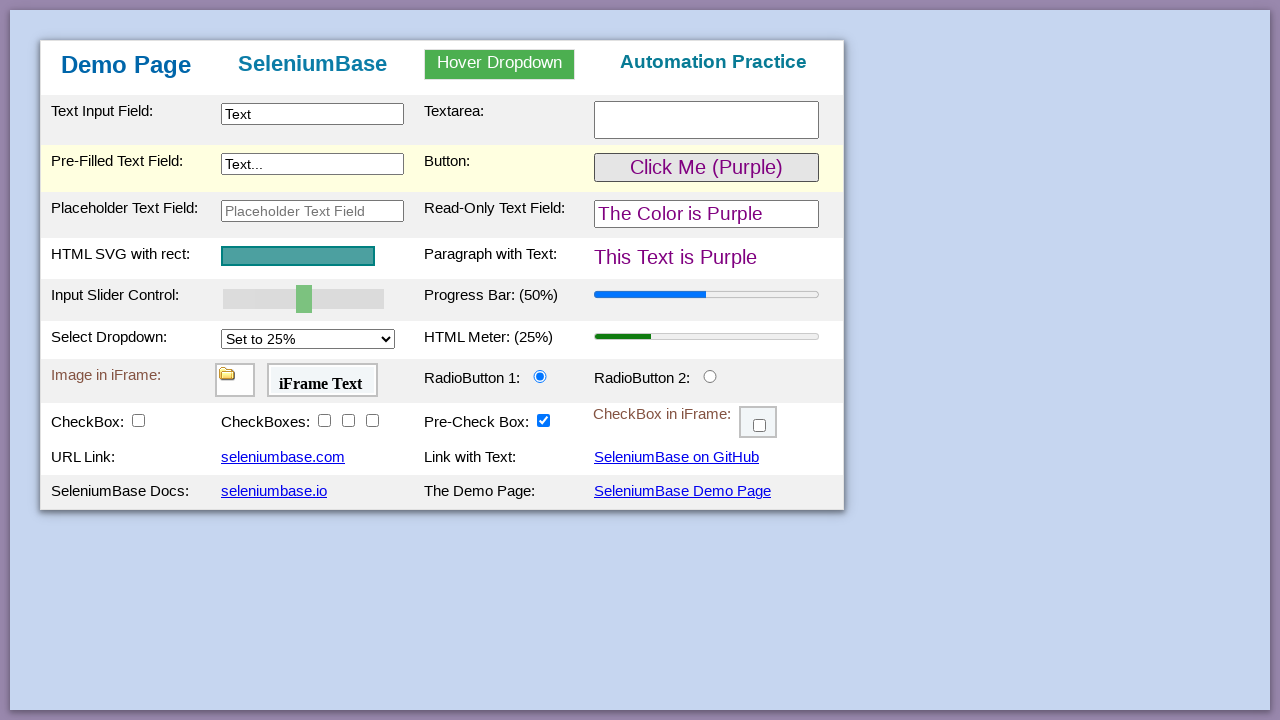

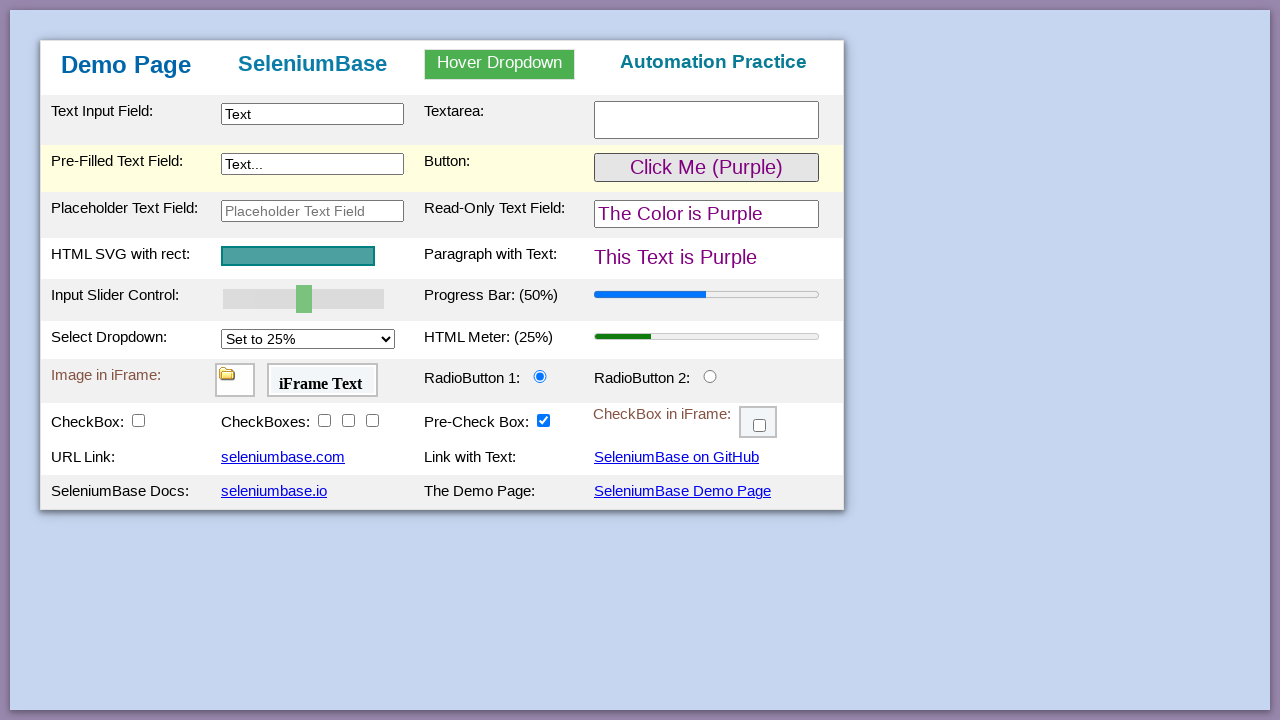